Tests dropdown selection functionality by selecting 'India' from a country dropdown menu on a test automation practice site.

Starting URL: https://testautomationpractice.blogspot.com/

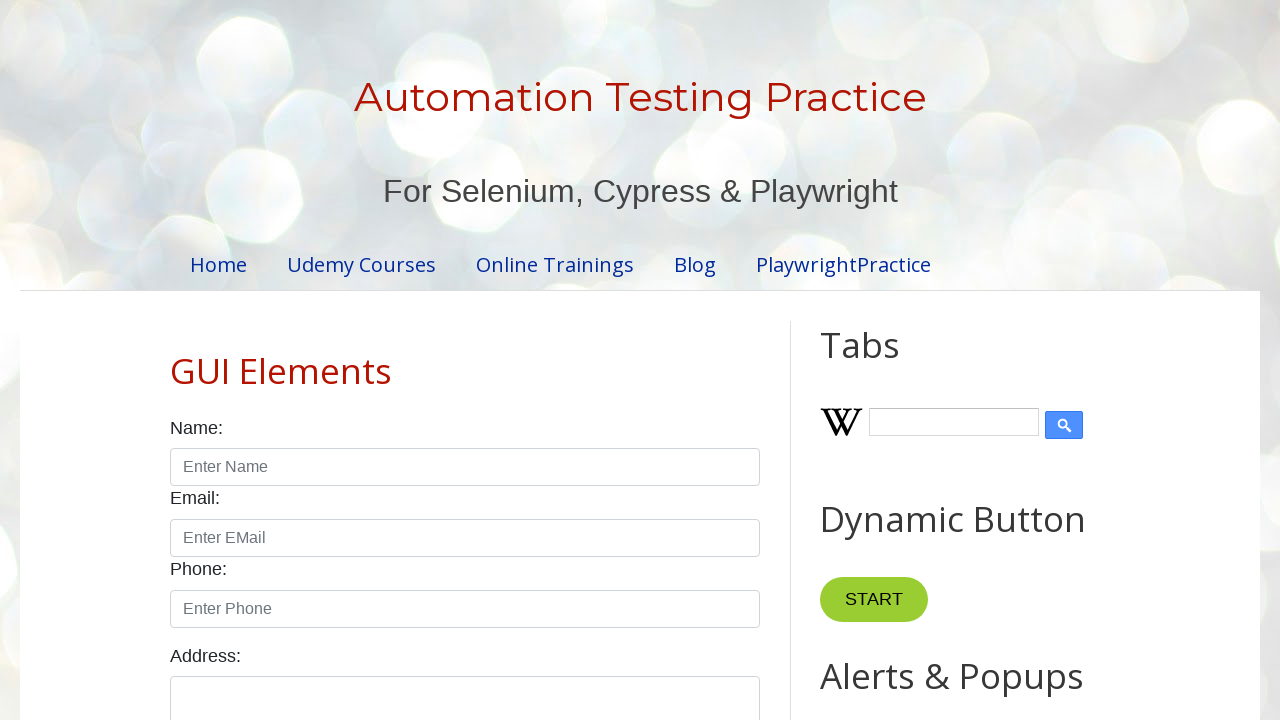

Navigated to test automation practice site
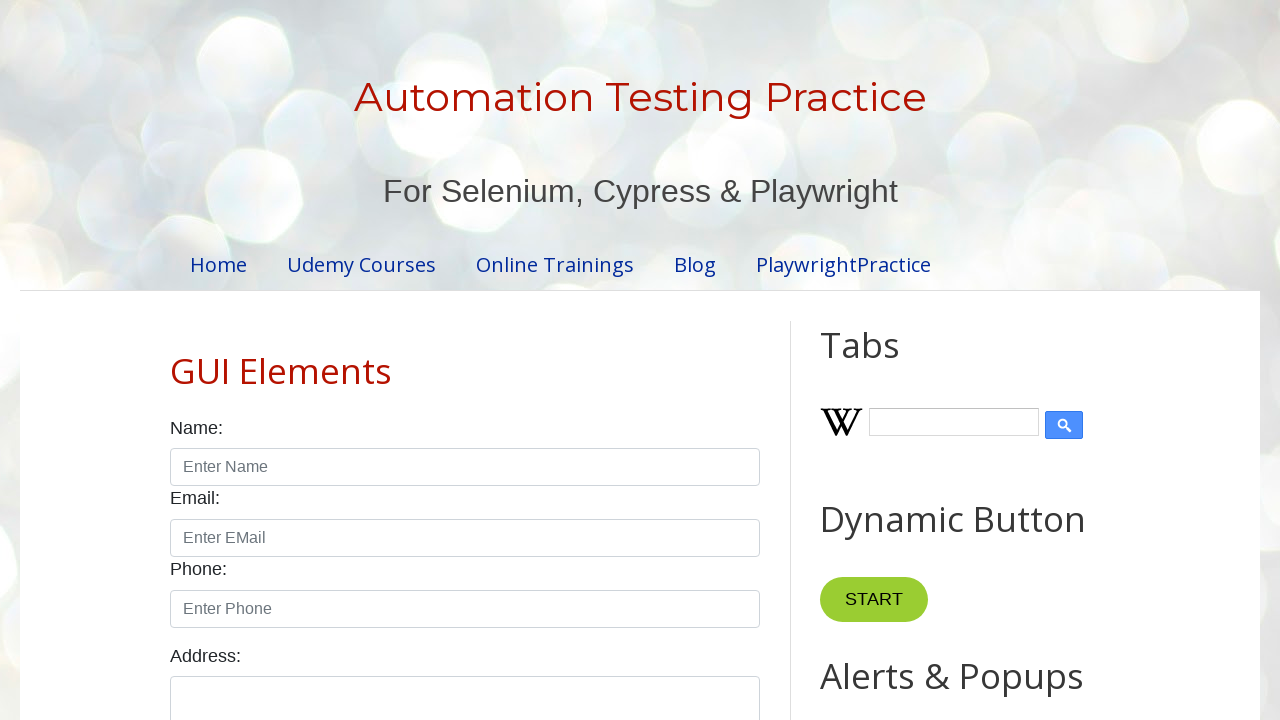

Selected 'India' from the country dropdown menu on #country
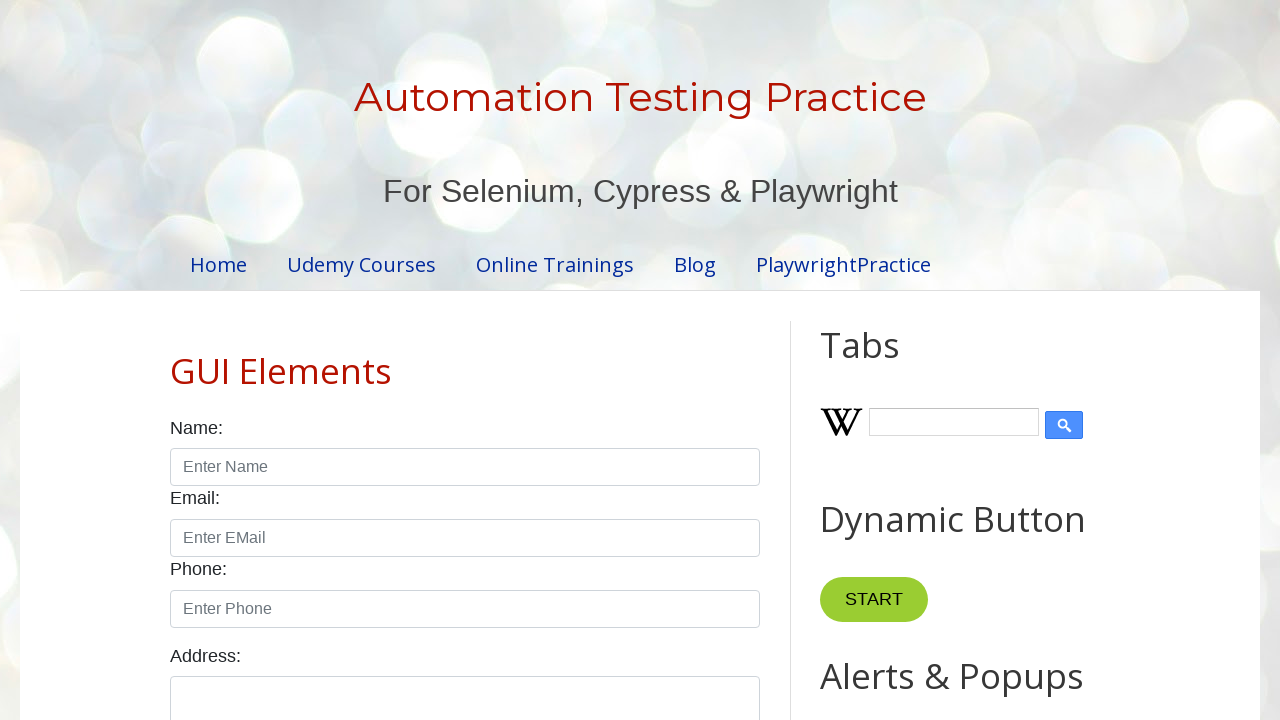

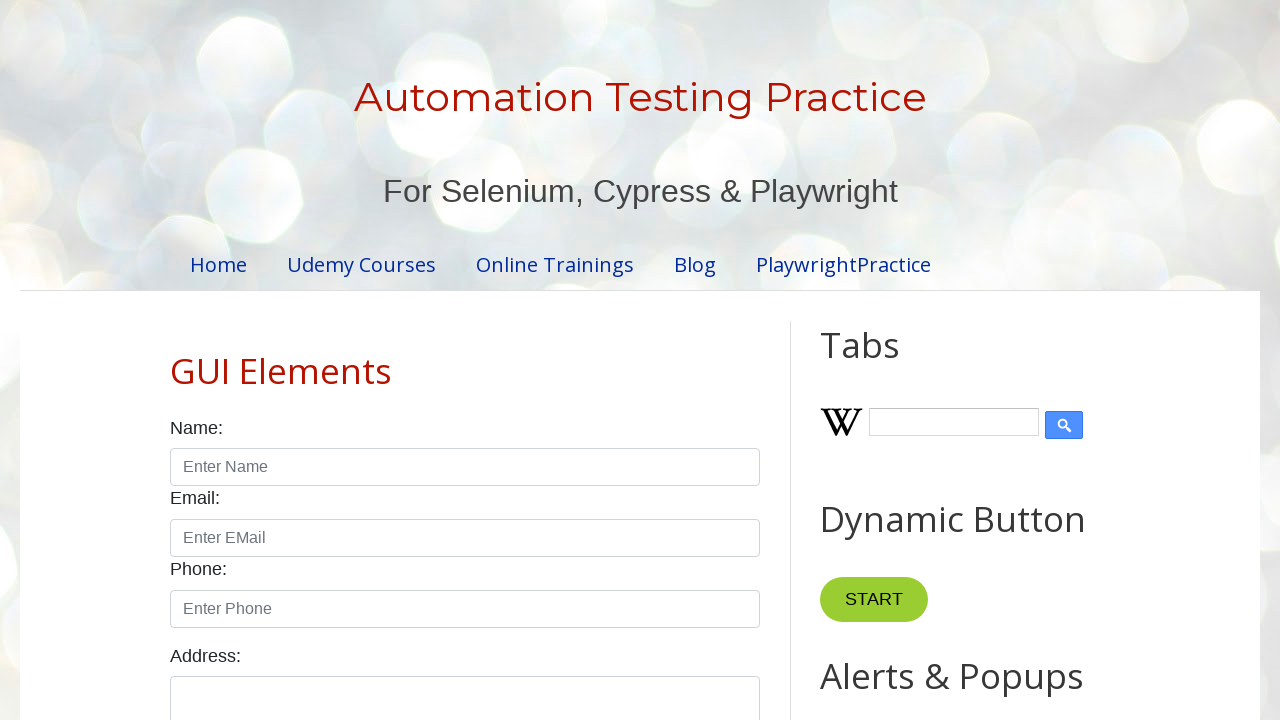